Tests a popup form submission on a real estate sales inquiry page by waiting for the popup modal, filling in name, email, and phone fields, then clicking the download button and handling an optional OK confirmation.

Starting URL: https://sales-inquiries.ae/axcapital/al-jazi/

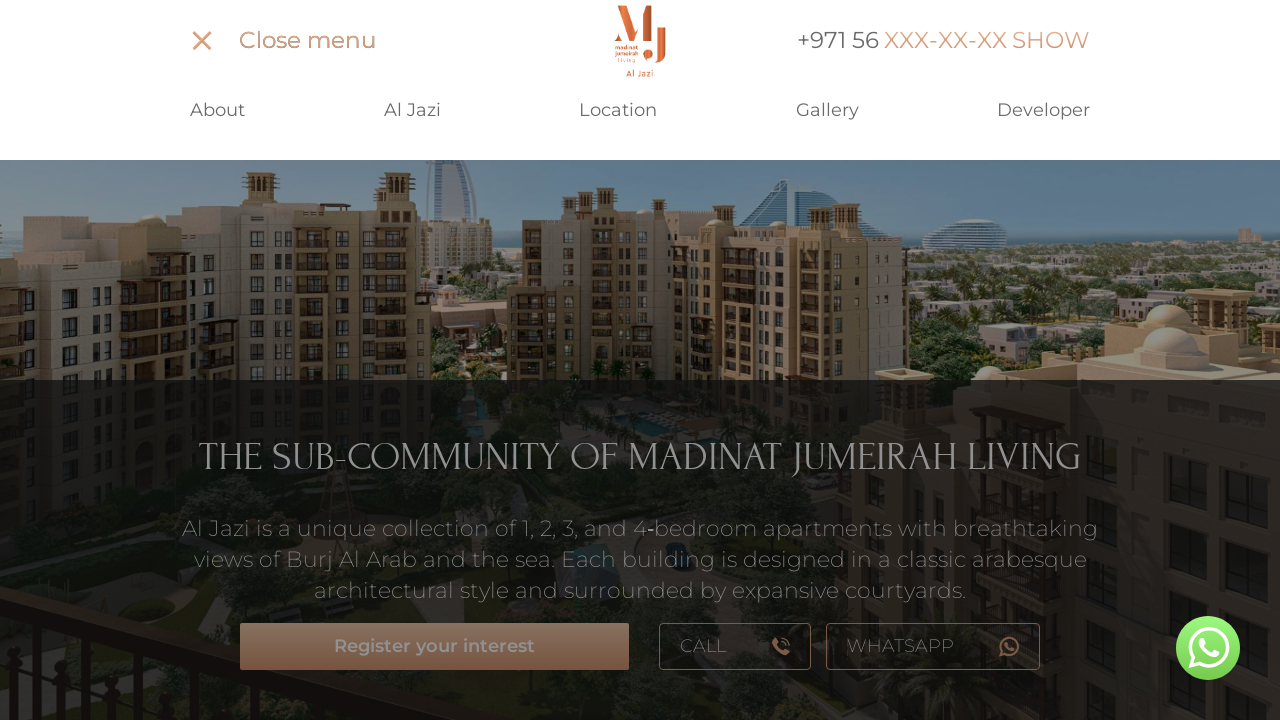

Popup modal appeared and became visible
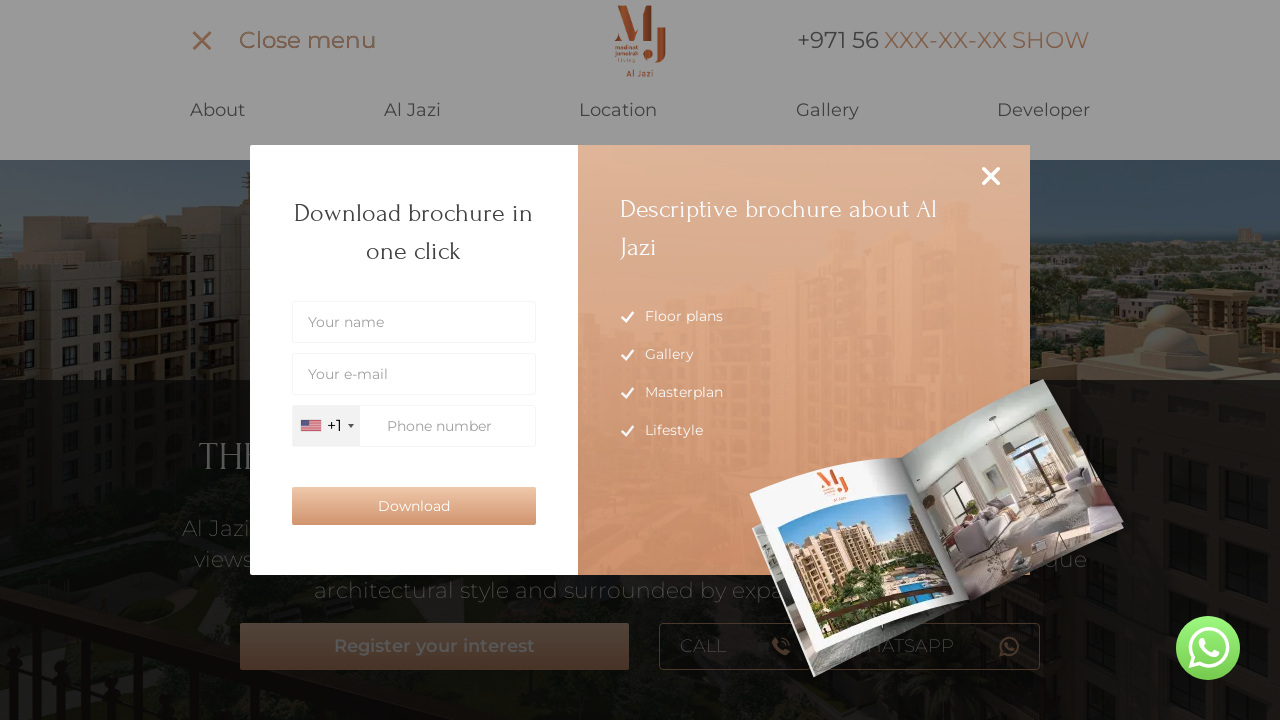

Filled name field with 'Maxim Rodriguez' on //*[@id="popupModal"]/div/div/div/div[1]/form/div[1]/input
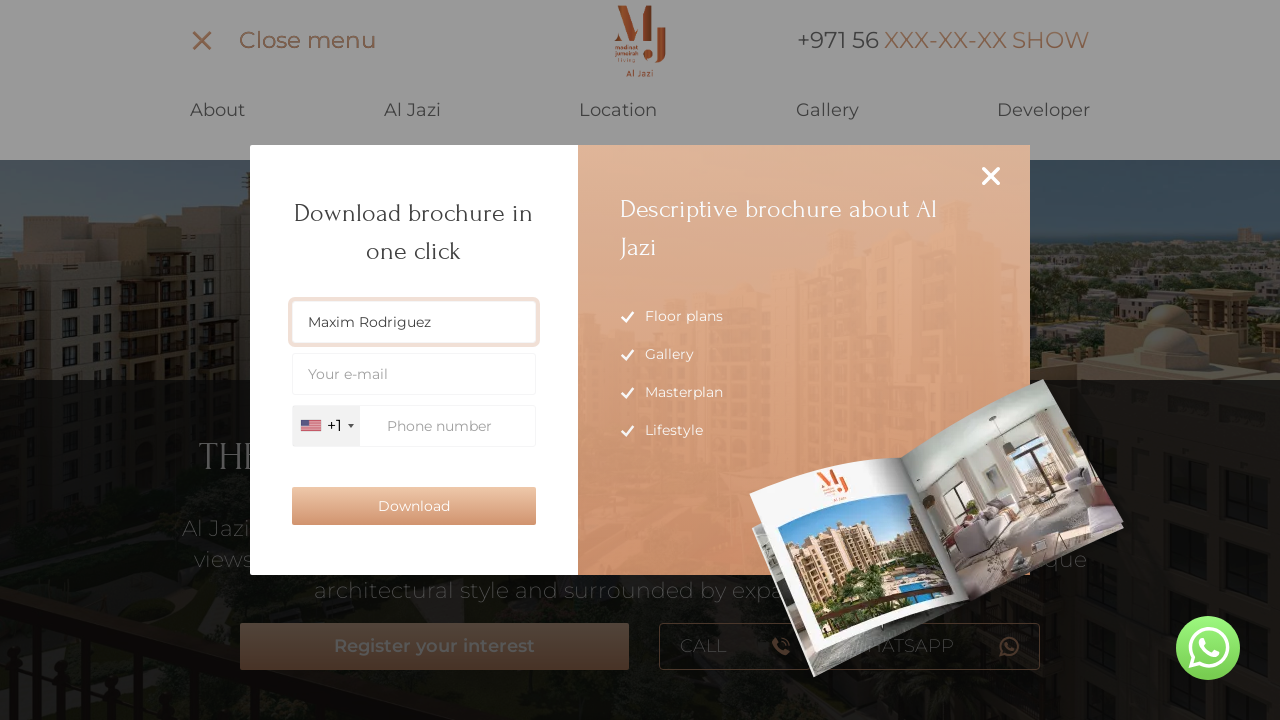

Filled email field with 'maxim.rodriguez@example.com' on //*[@id="popupModal"]/div/div/div/div[1]/form/div[2]/input
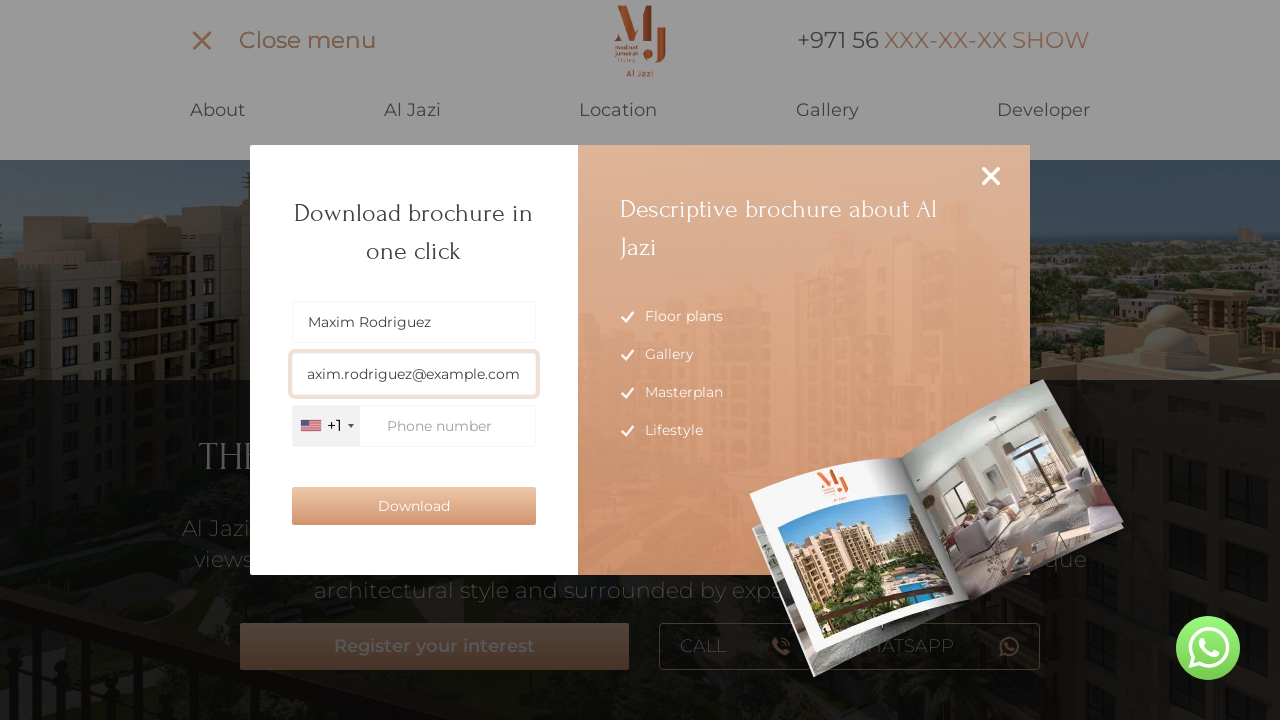

Filled phone field with '971501234567' on //*[@id="popupModal"]/div/div/div/div[1]/form/div[3]/div/input
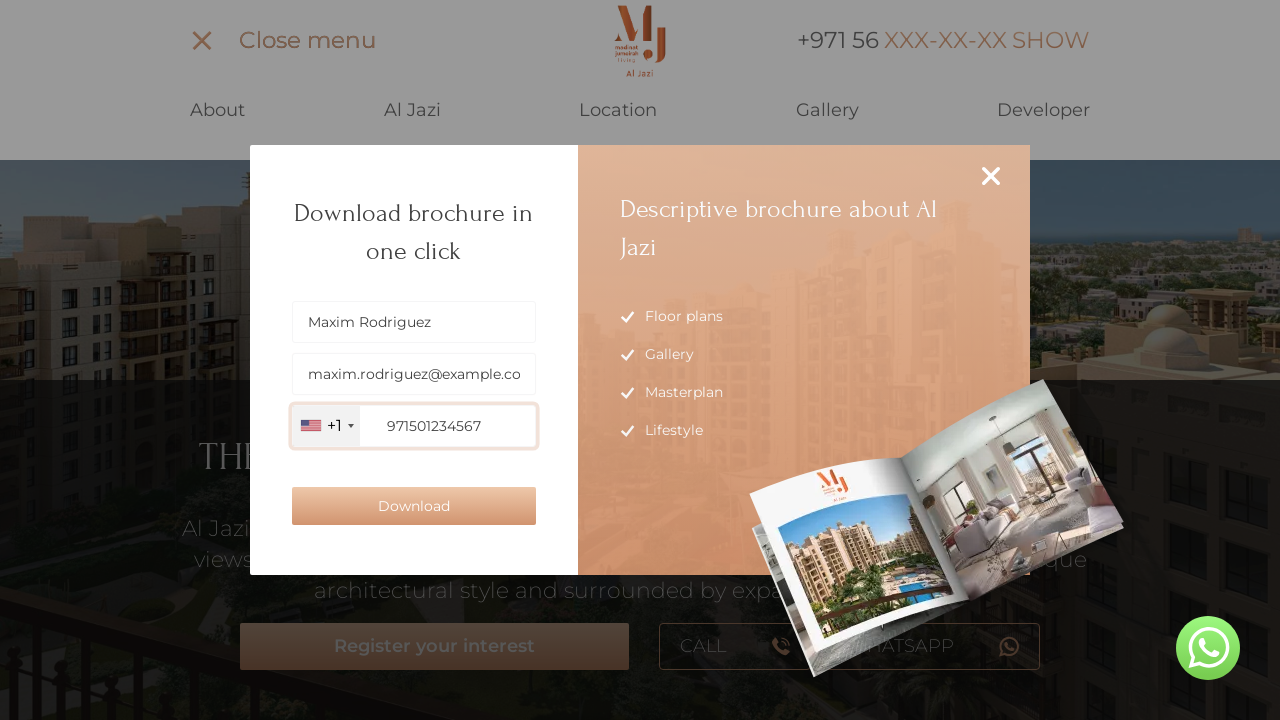

Clicked the download button to submit the form at (414, 506) on xpath=//*[@id="popupModal"]/div/div/div/div[1]/form/button
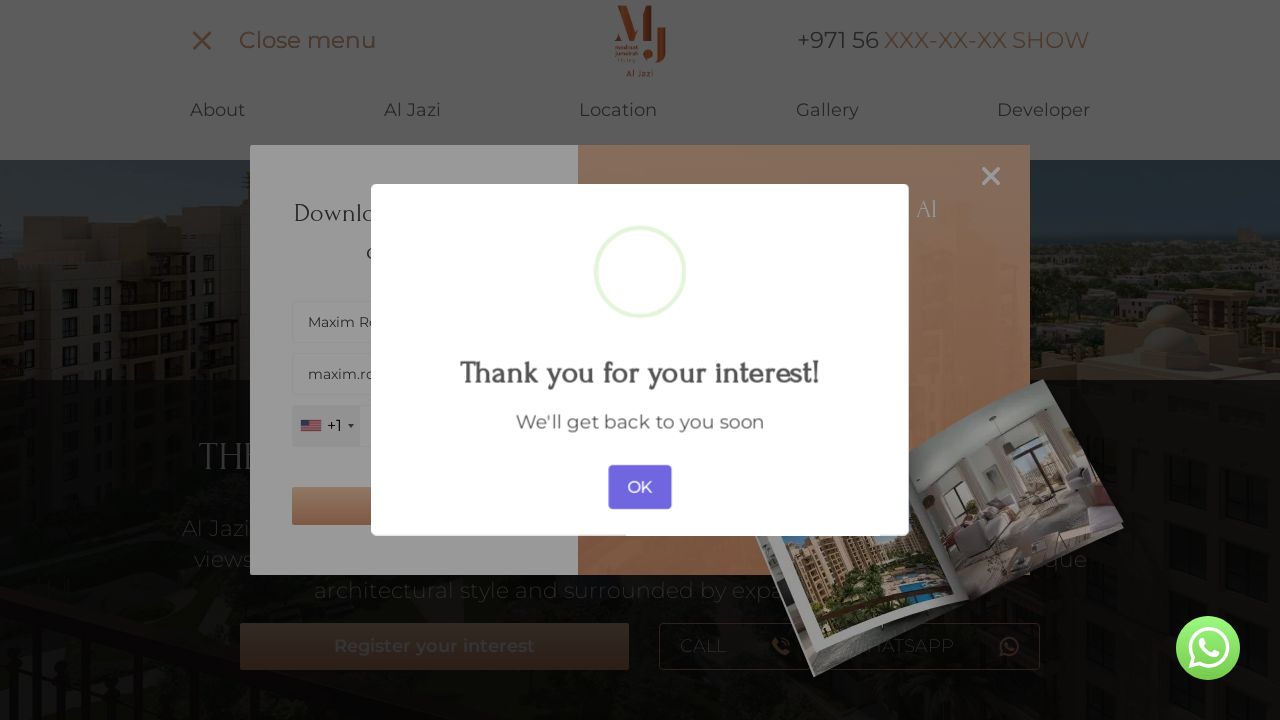

OK confirmation button appeared
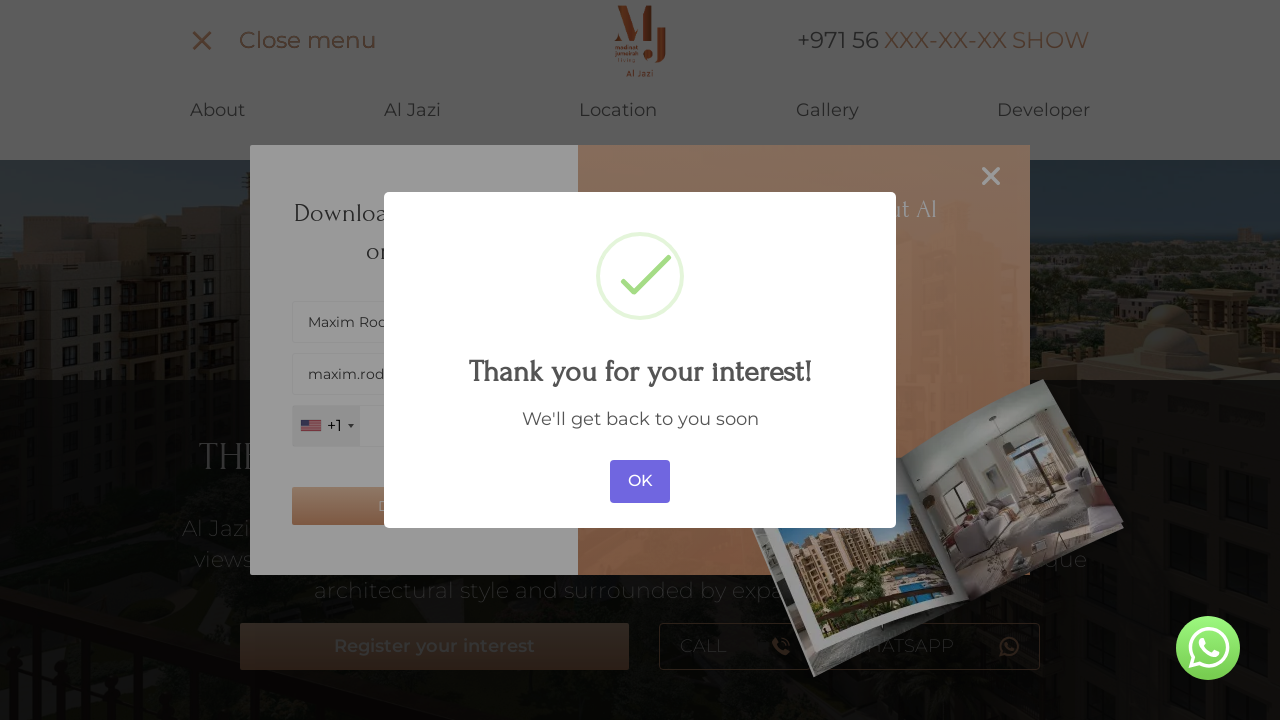

Clicked the OK confirmation button at (640, 481) on xpath=//button[contains(text(), "OK")]
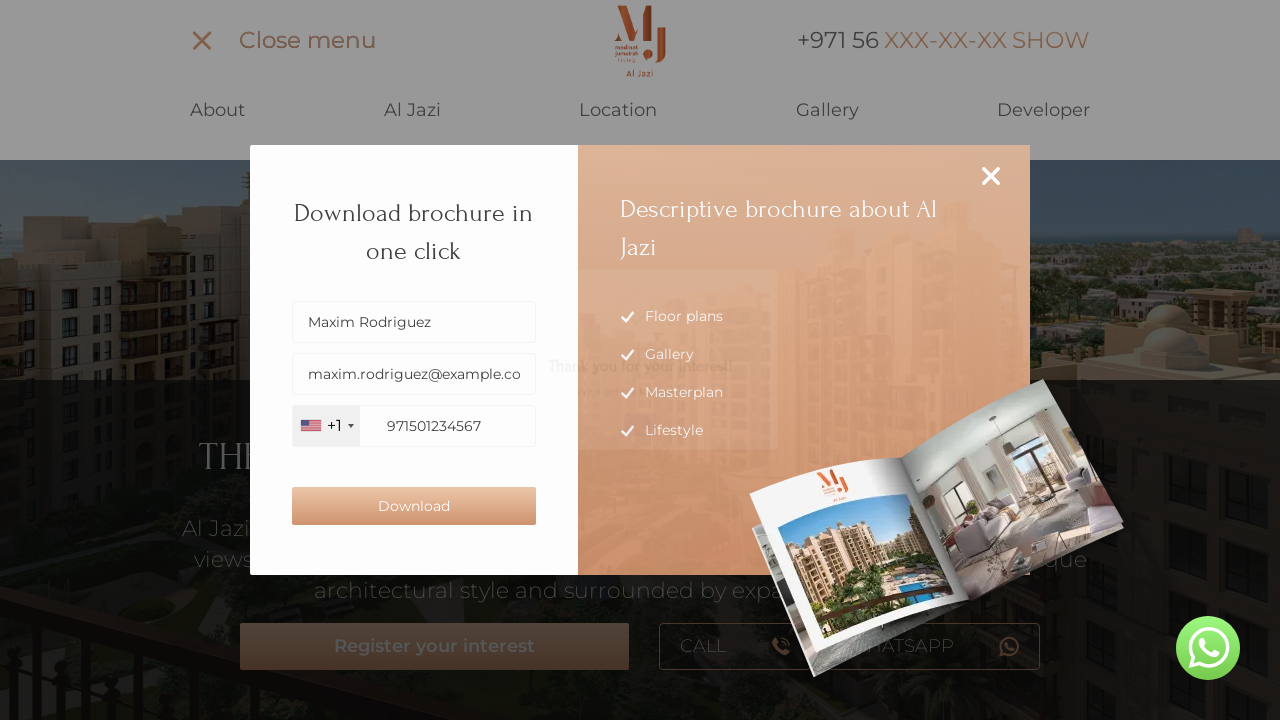

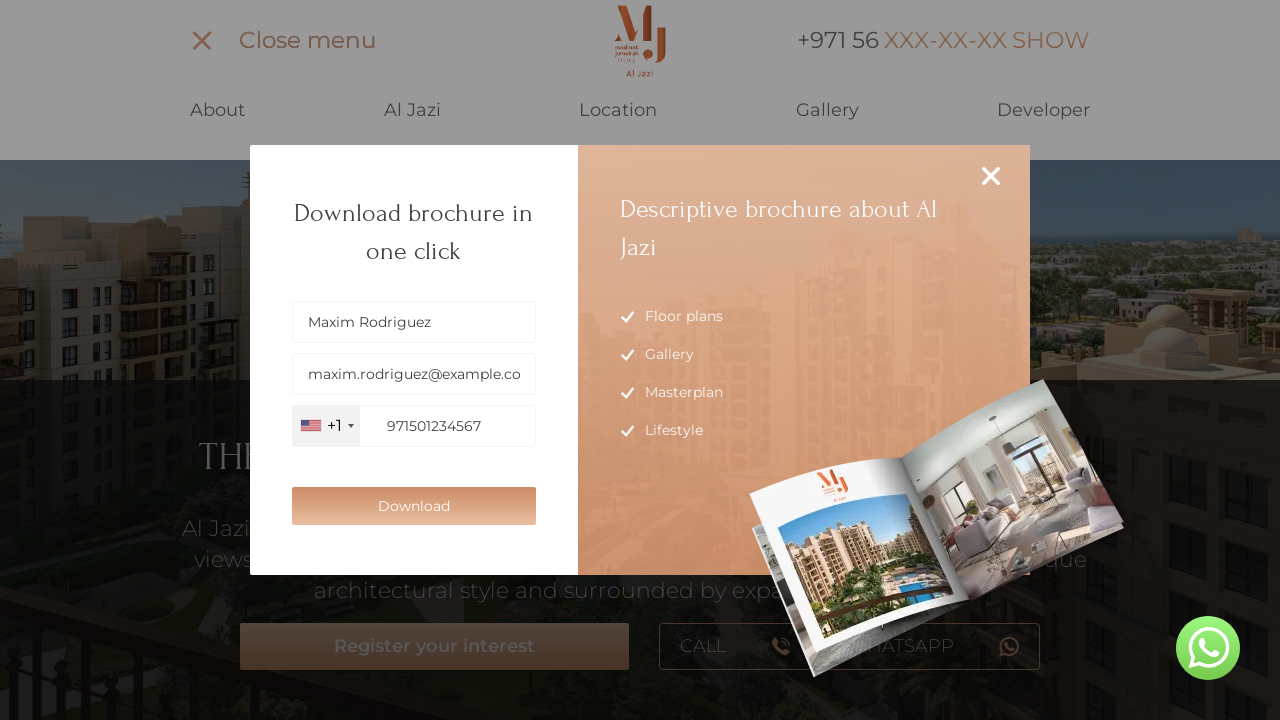